Tests JavaScript alert handling by clicking the first alert button, accepting the alert, and verifying the confirmation message is displayed.

Starting URL: https://the-internet.herokuapp.com/javascript_alerts

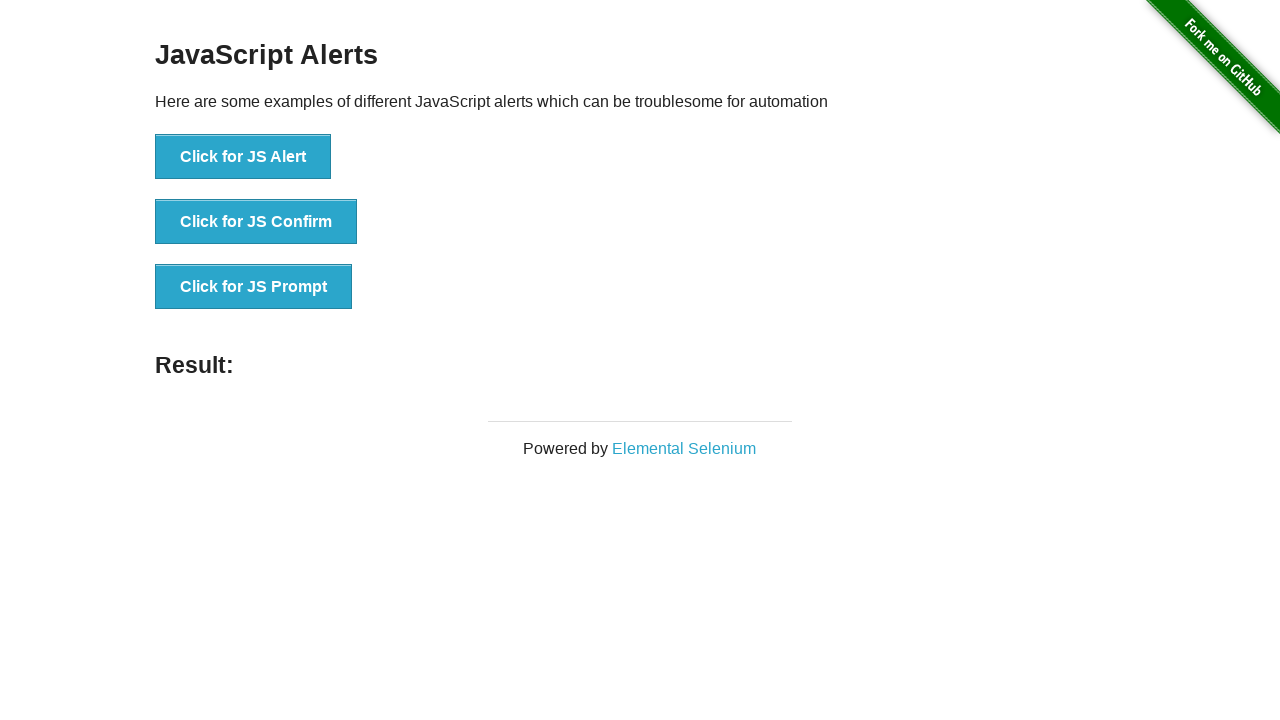

Clicked the first alert button at (243, 157) on button:has-text('Click for JS Alert')
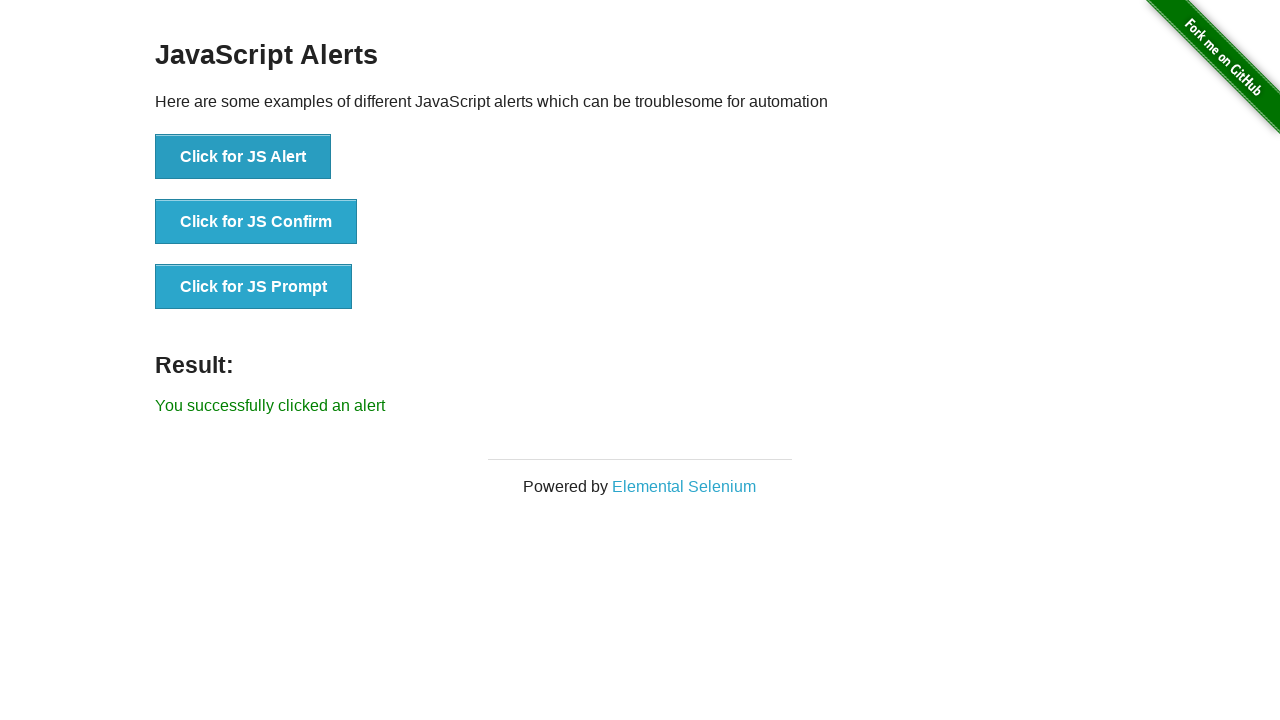

Set up dialog handler to accept alerts
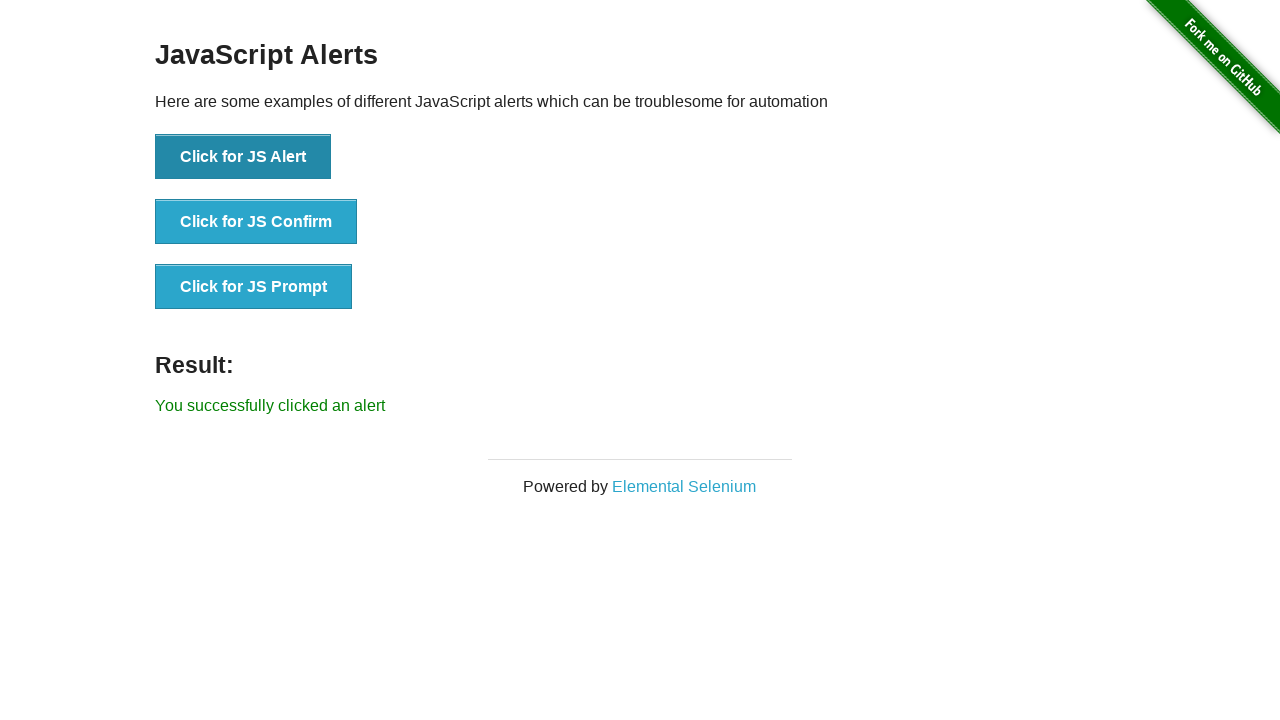

Clicked the alert button to trigger JavaScript alert at (243, 157) on button:has-text('Click for JS Alert')
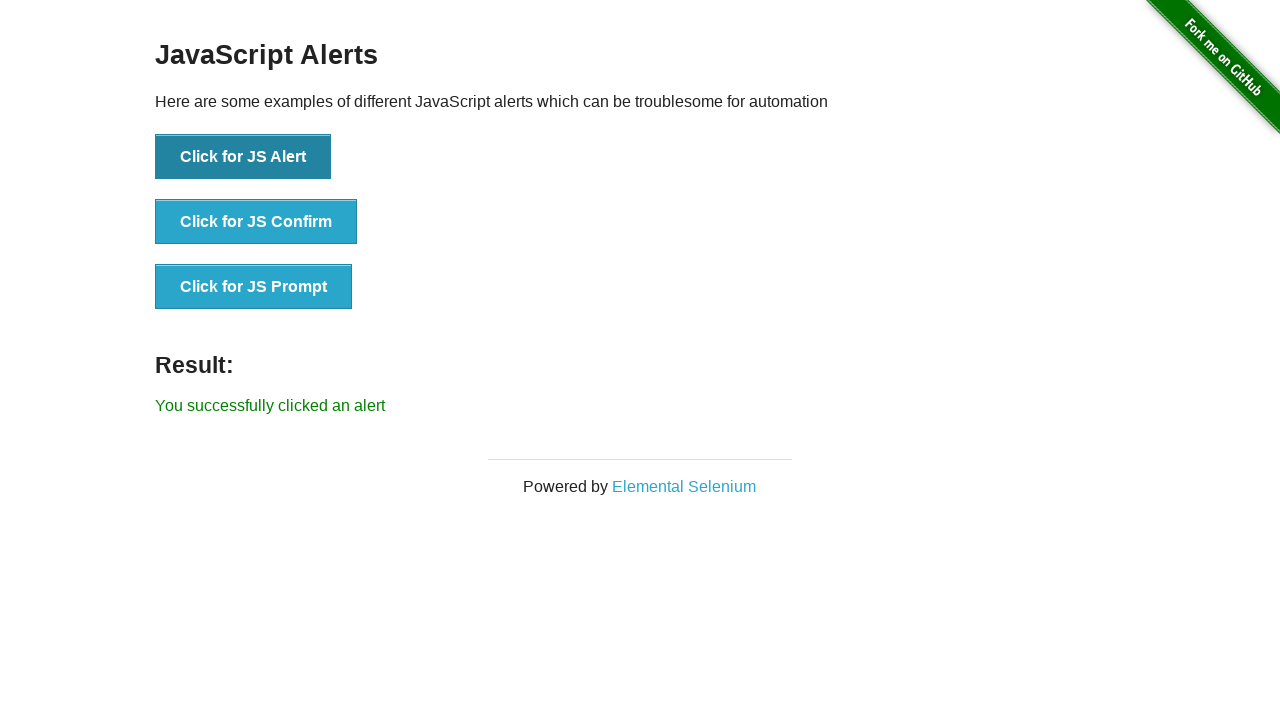

Waited for result message to appear
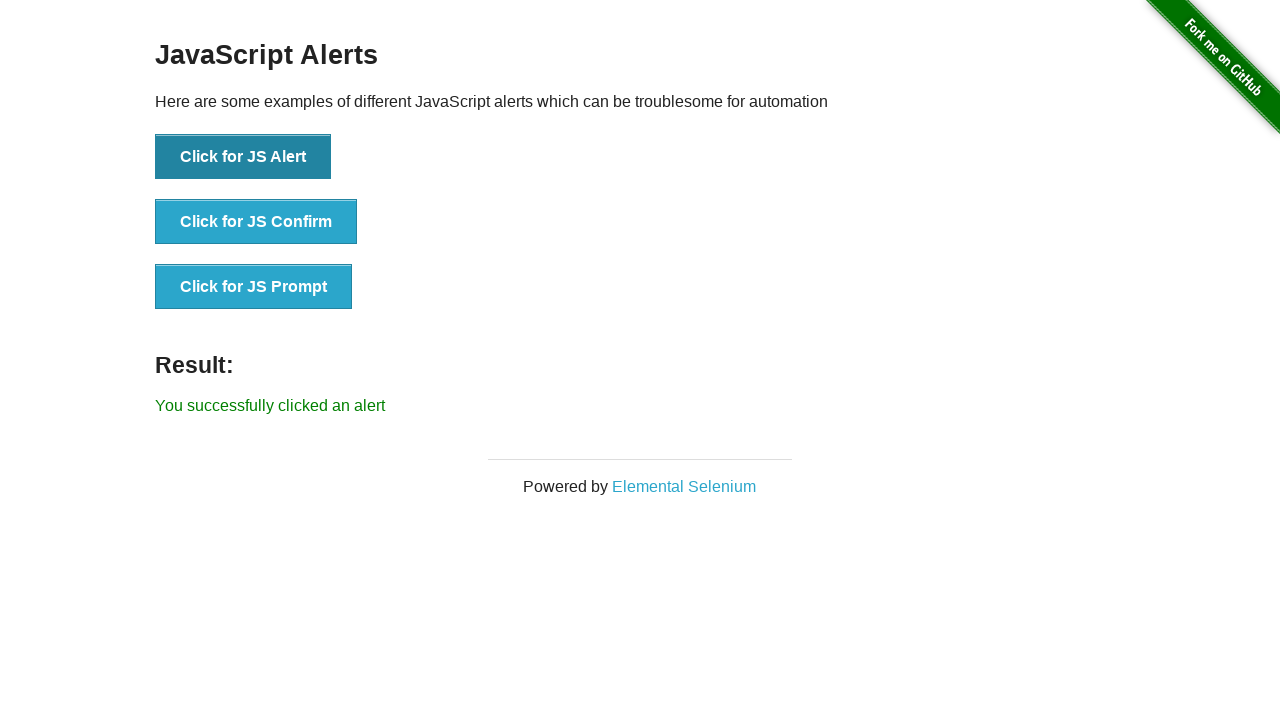

Retrieved result message text
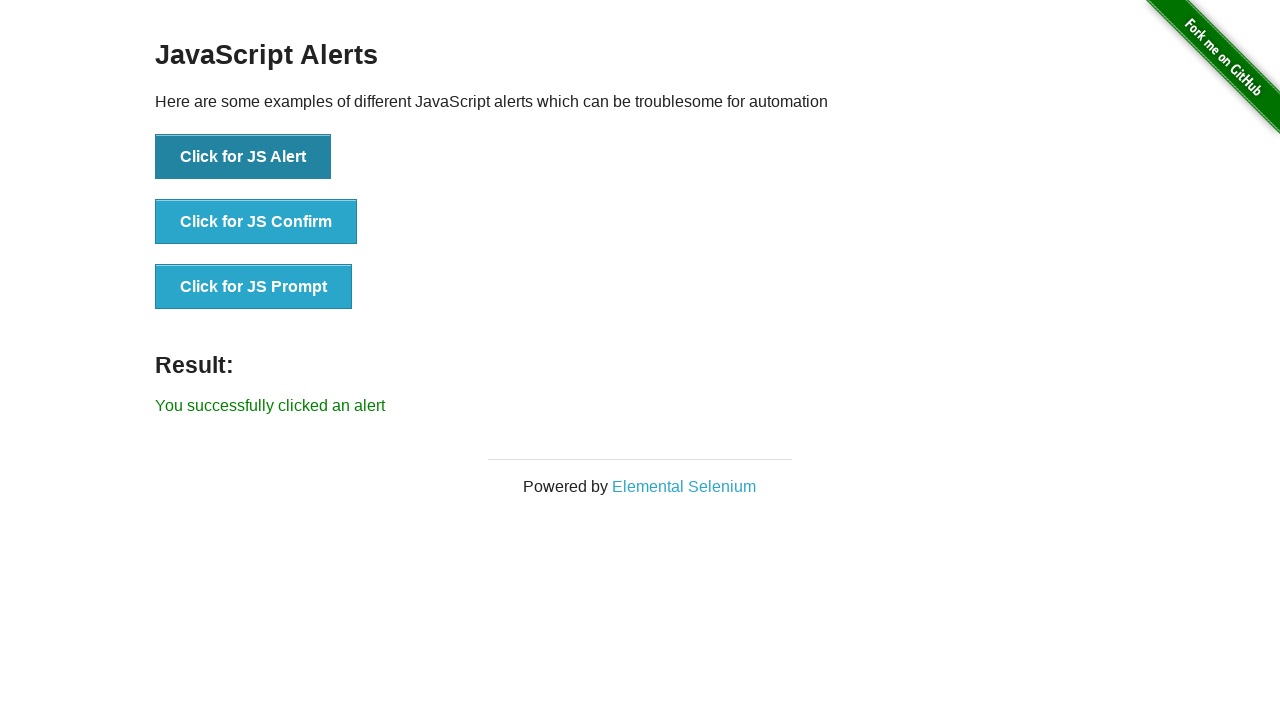

Verified confirmation message matches expected text
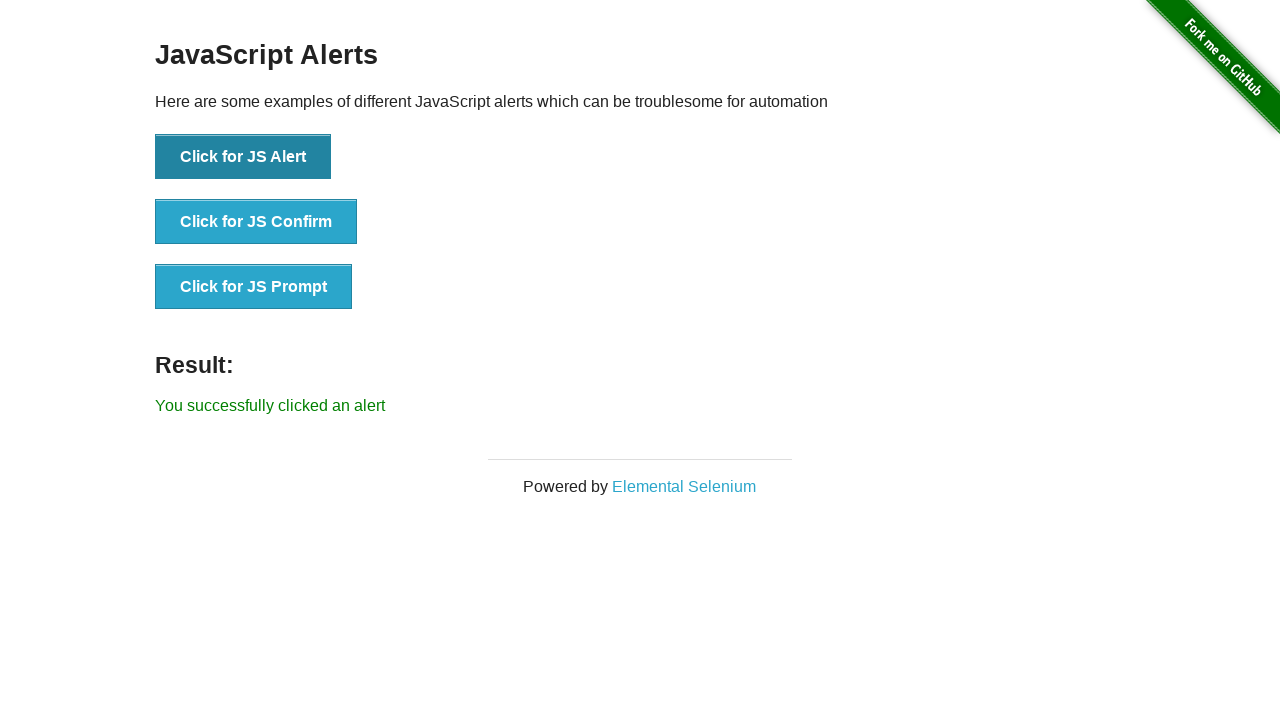

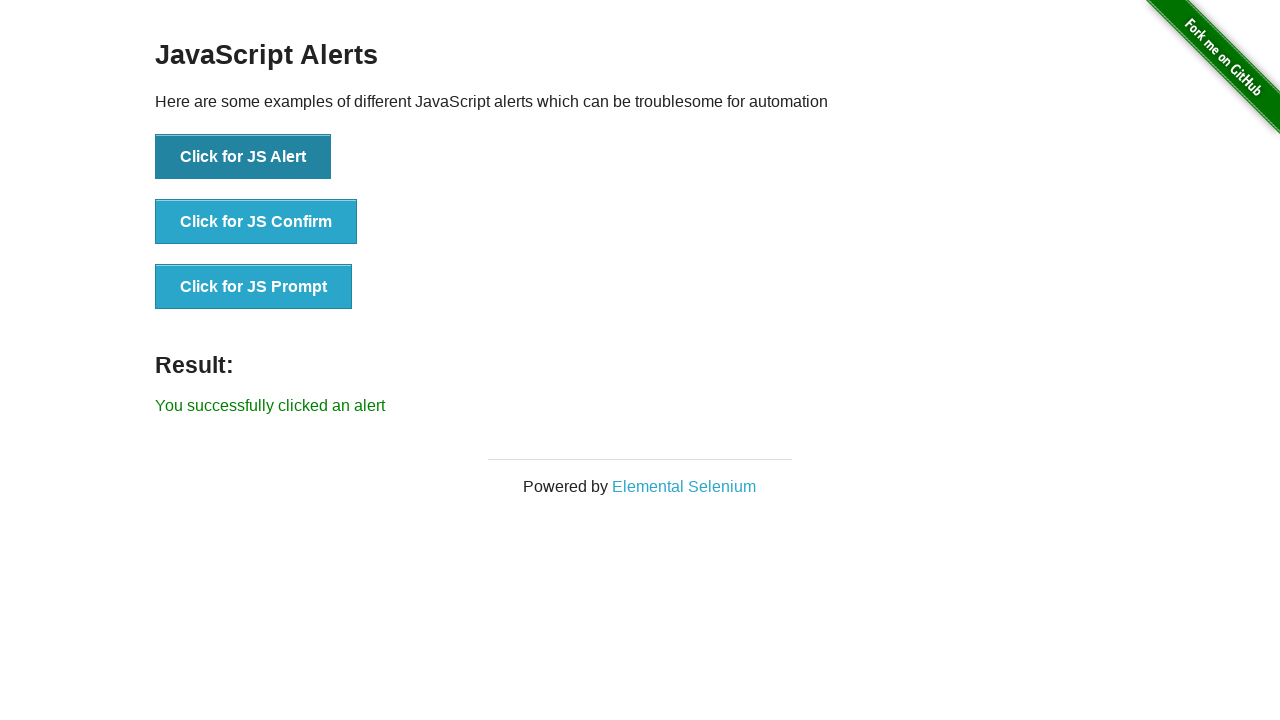